Tests marking all items as completed using the toggle-all checkbox

Starting URL: https://demo.playwright.dev/todomvc

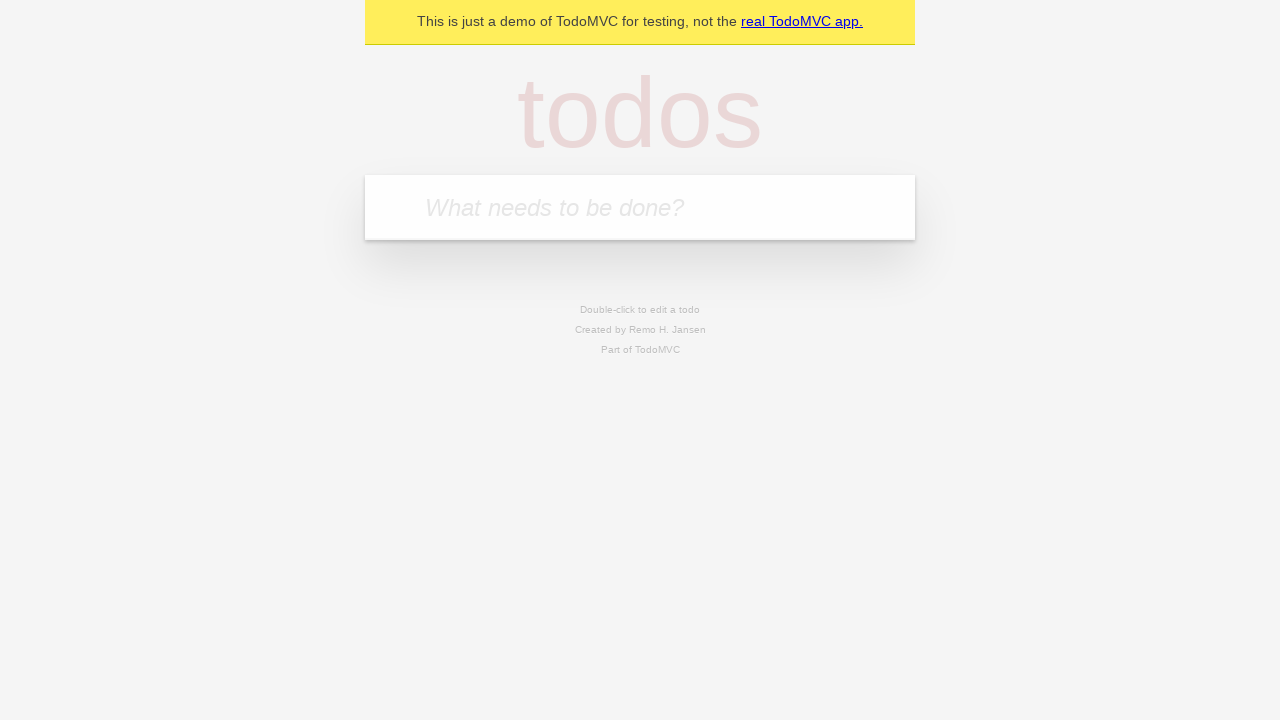

Filled new todo input with 'buy some cheese' on .new-todo
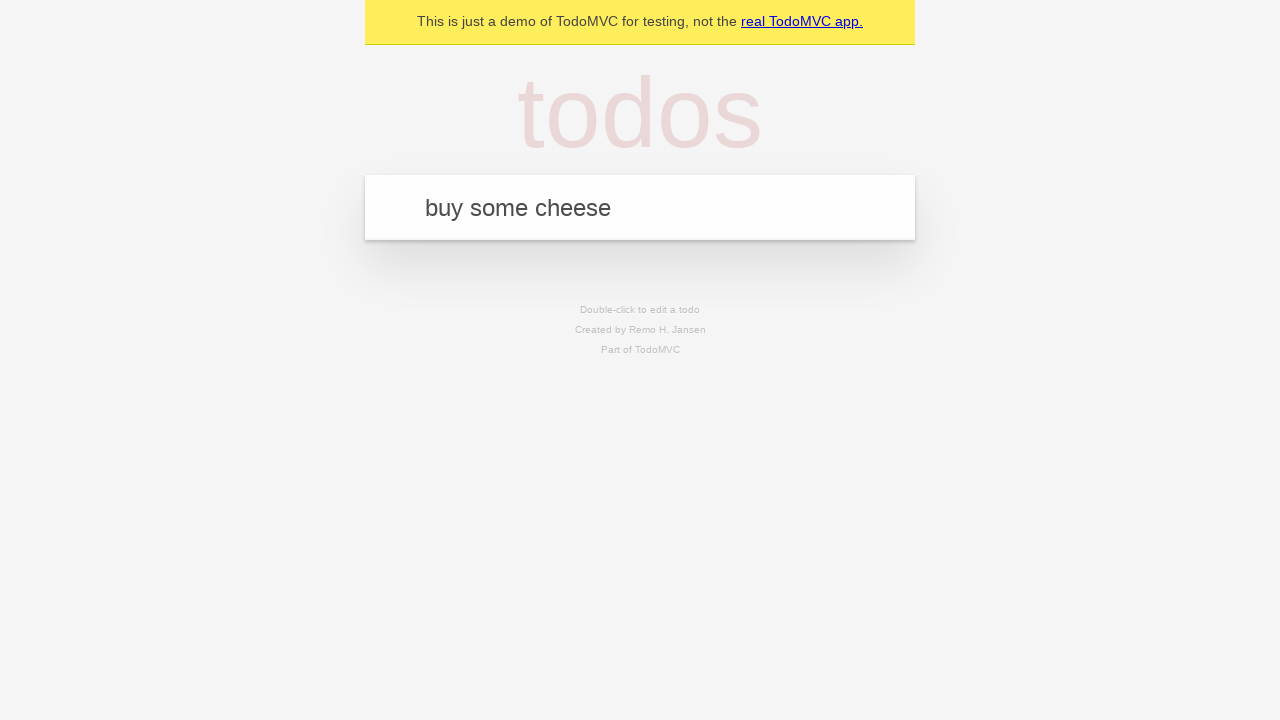

Pressed Enter to create first todo item on .new-todo
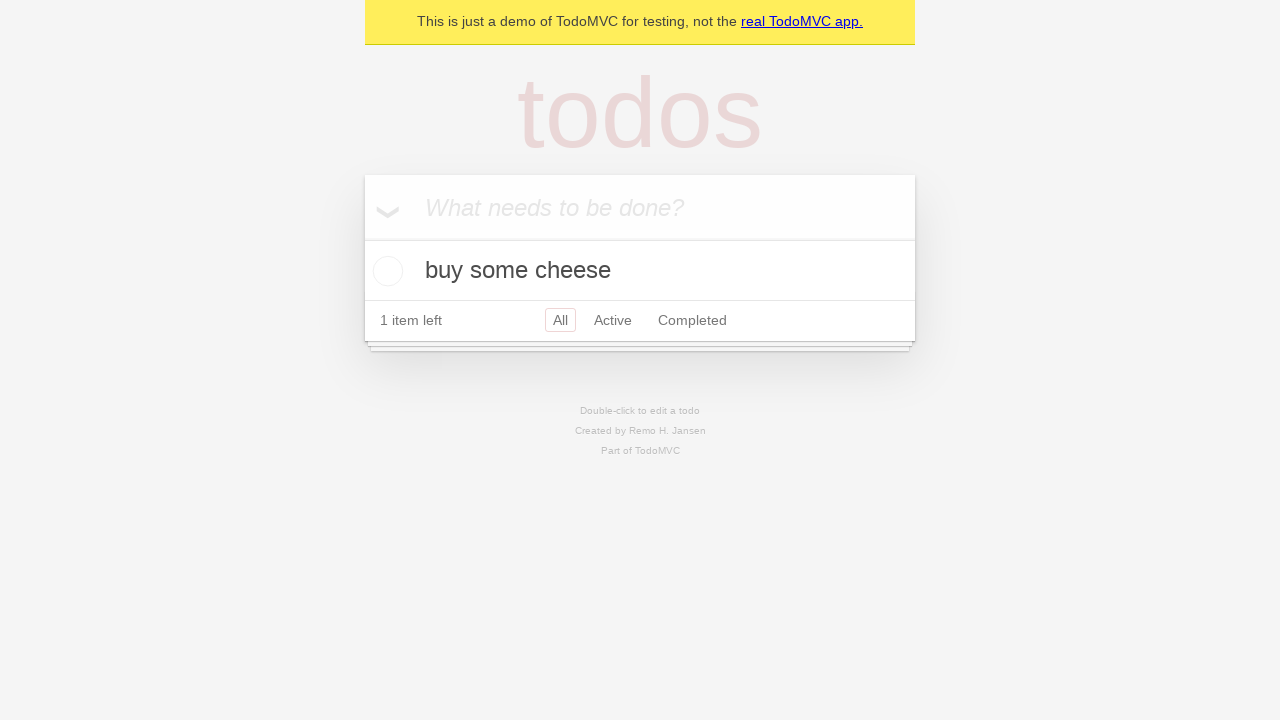

Filled new todo input with 'feed the cat' on .new-todo
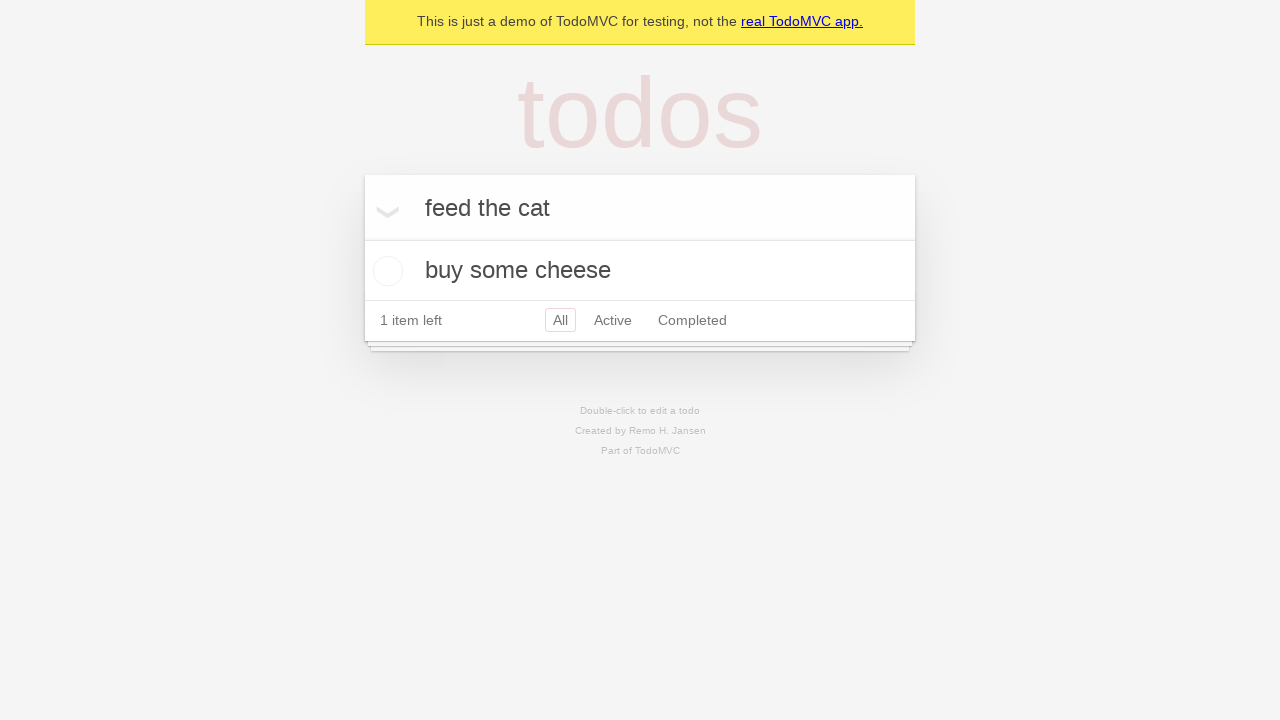

Pressed Enter to create second todo item on .new-todo
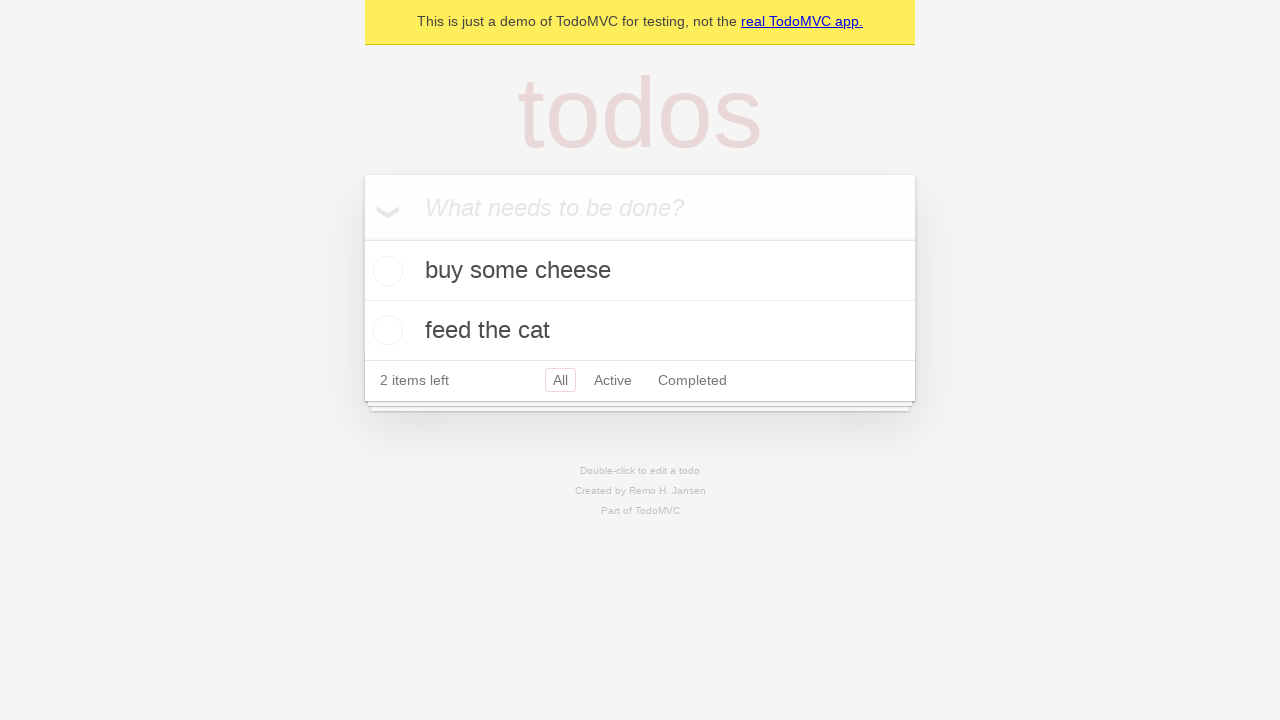

Filled new todo input with 'book a doctors appointment' on .new-todo
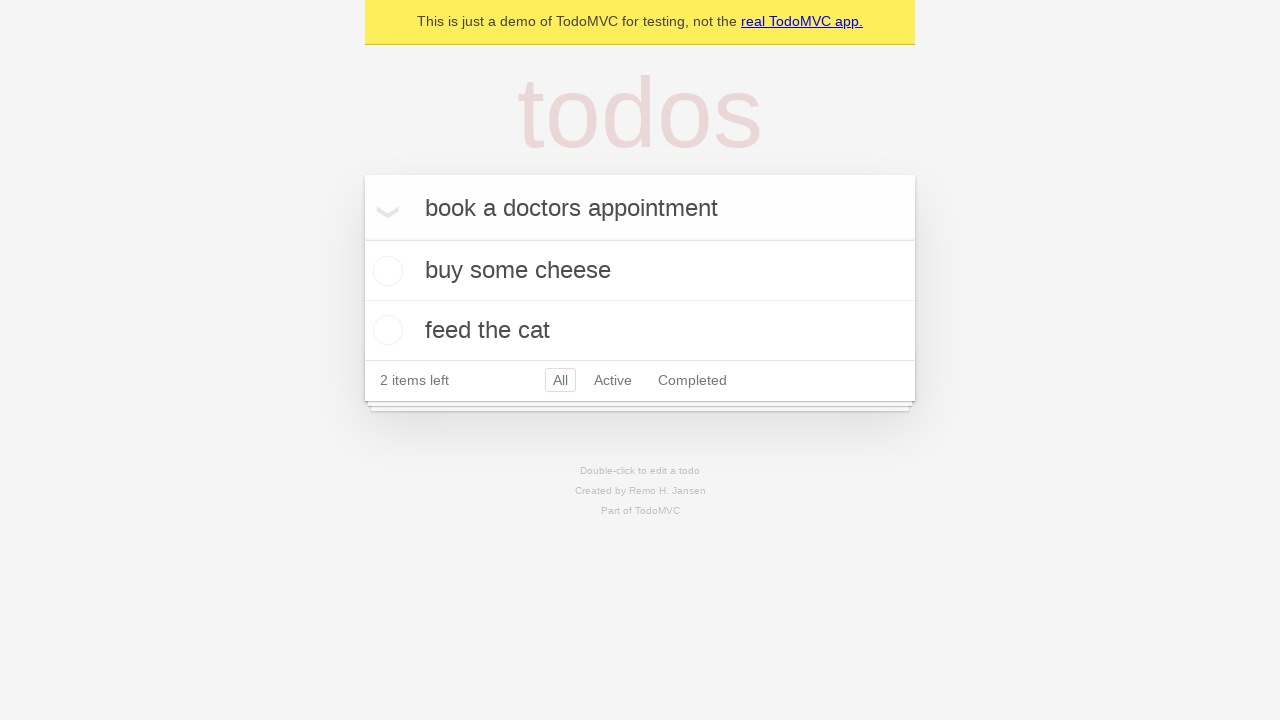

Pressed Enter to create third todo item on .new-todo
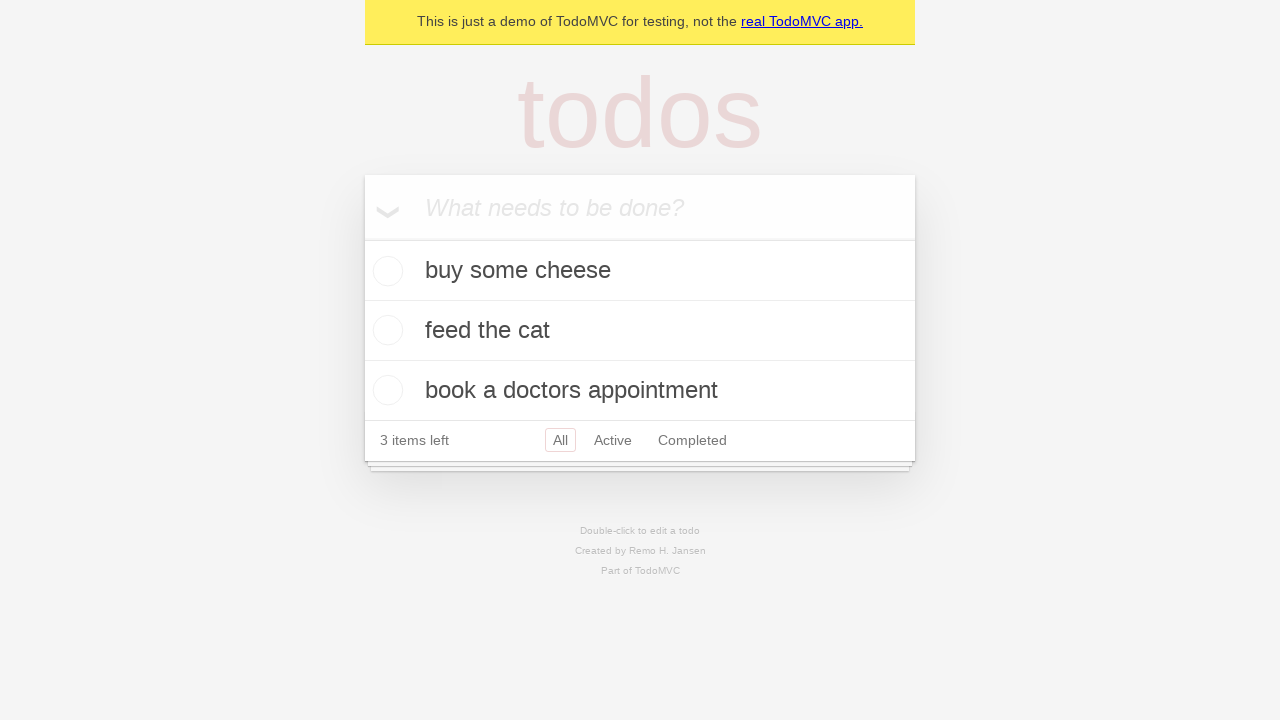

Clicked toggle-all checkbox to mark all items as completed at (362, 238) on .toggle-all
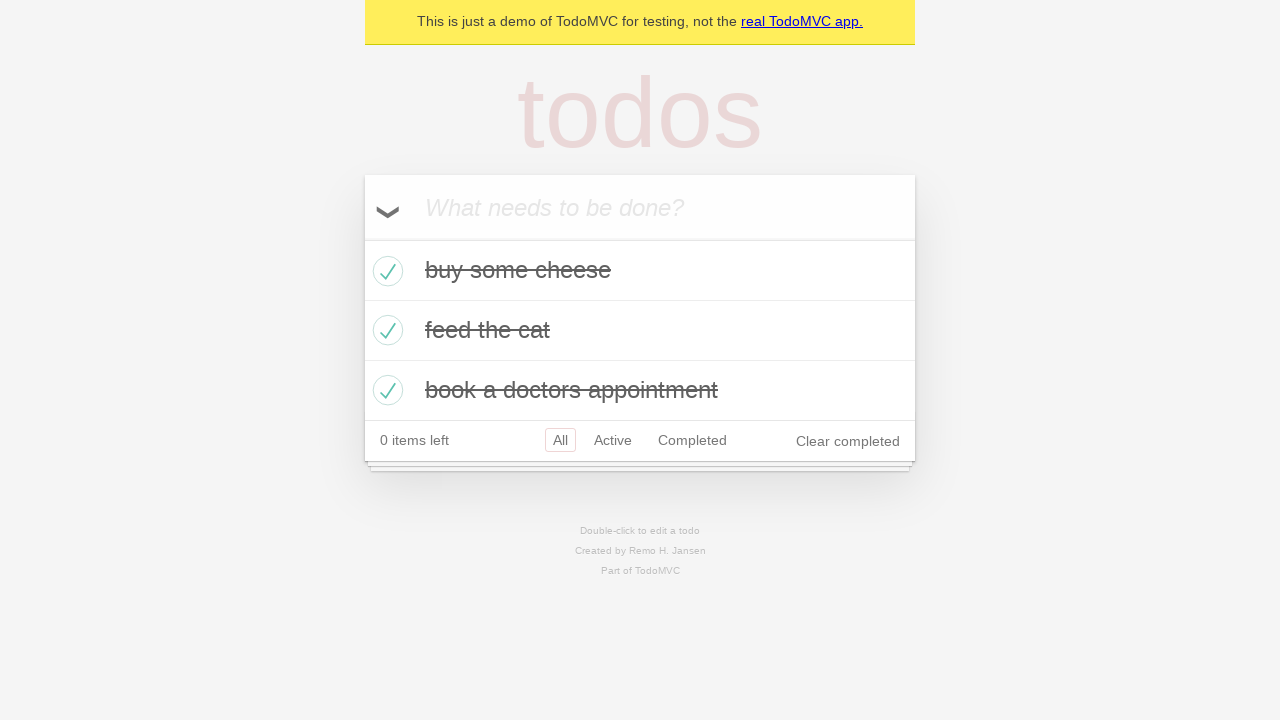

Waited for completed state to be visible on todo items
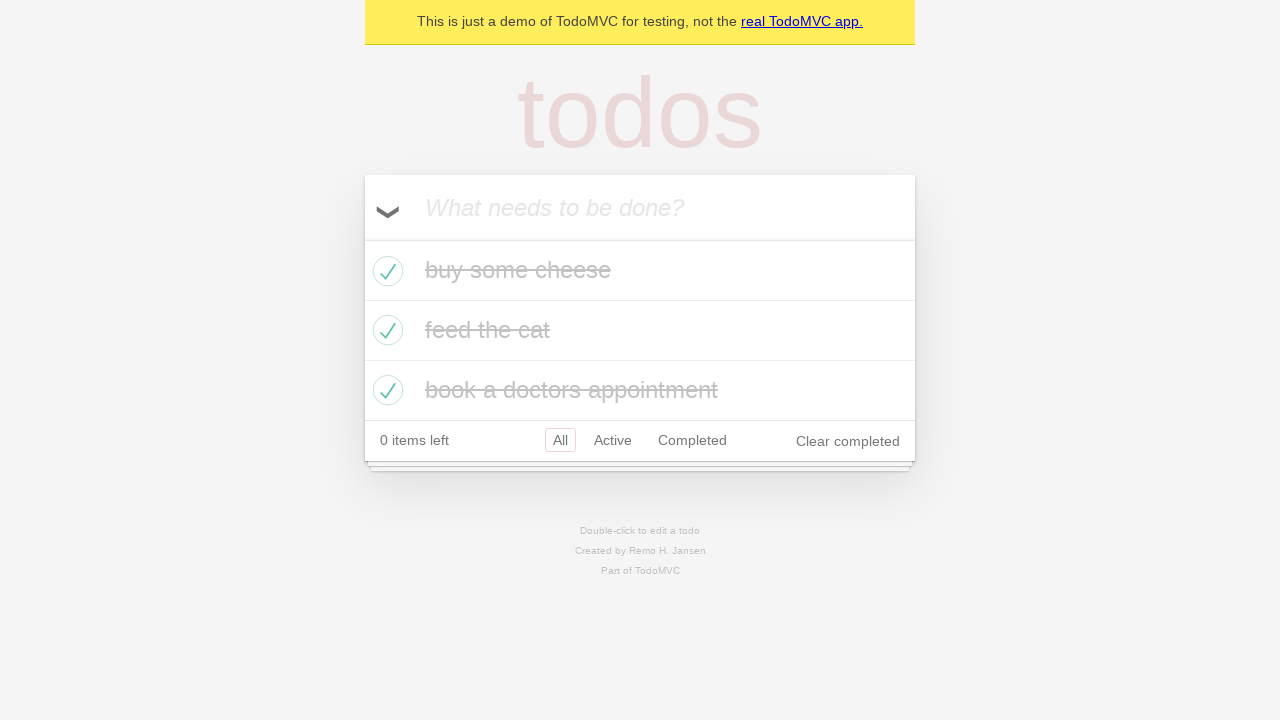

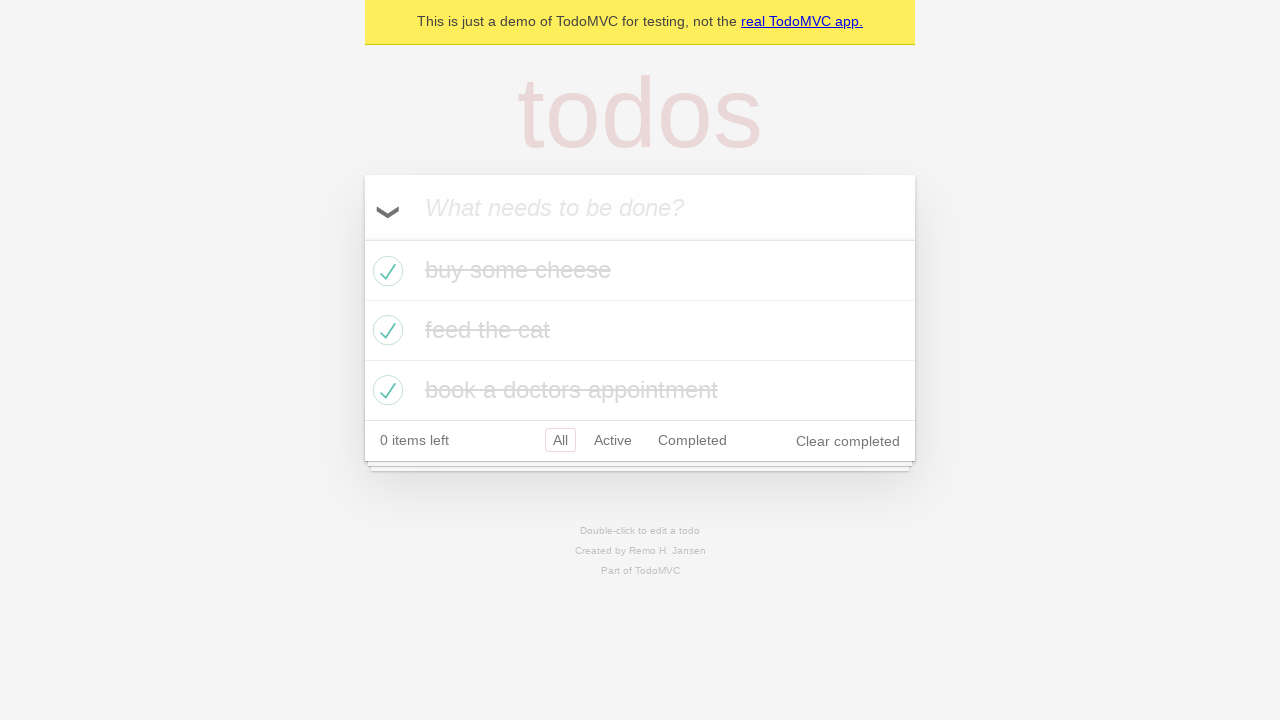